Tests iframe interaction by clicking a link inside an iframe and verifying text content

Starting URL: https://rahulshettyacademy.com/AutomationPractice/

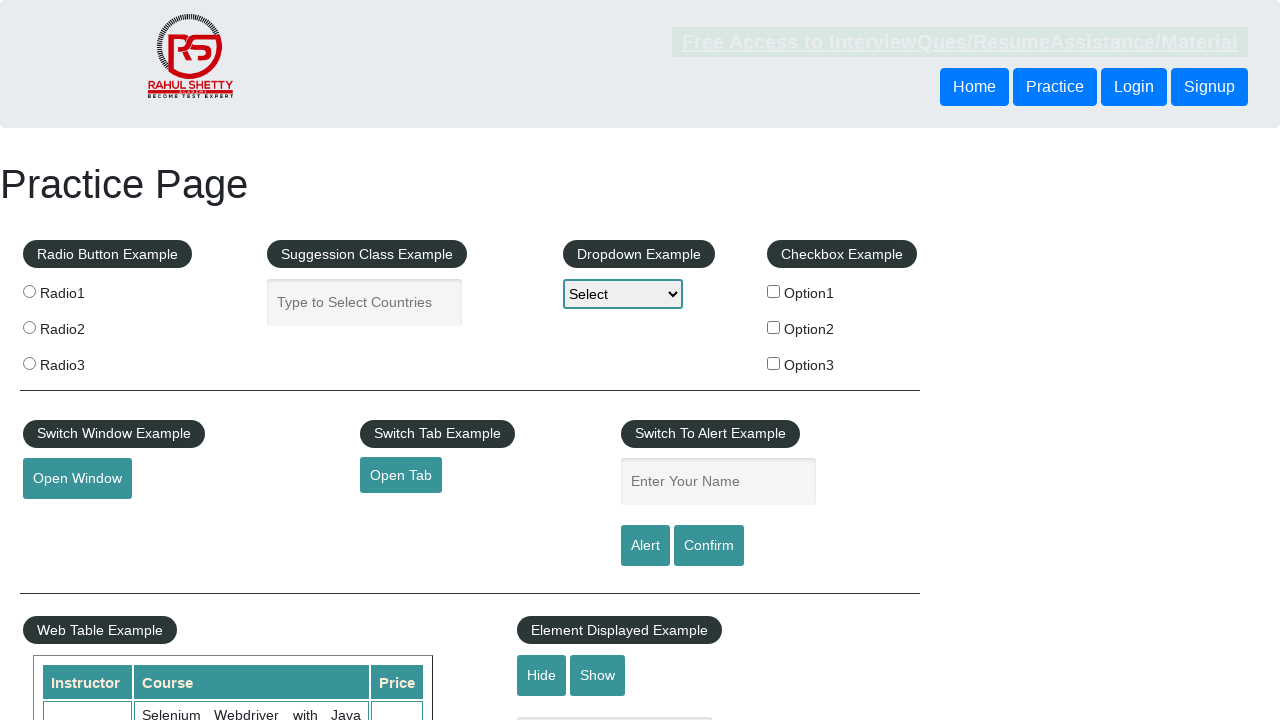

Located iframe with selector #courses-iframe
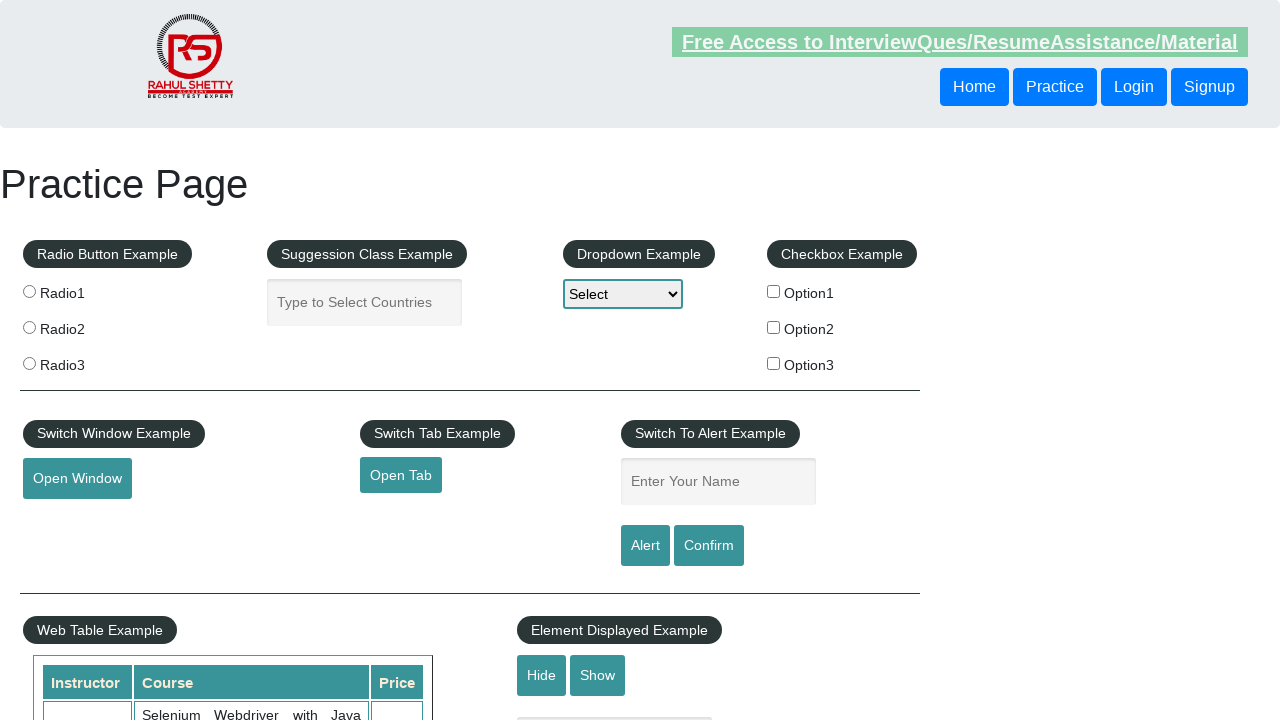

Clicked lifetime access link inside iframe at (307, 360) on #courses-iframe >> internal:control=enter-frame >> li a[href*='lifetime-access']
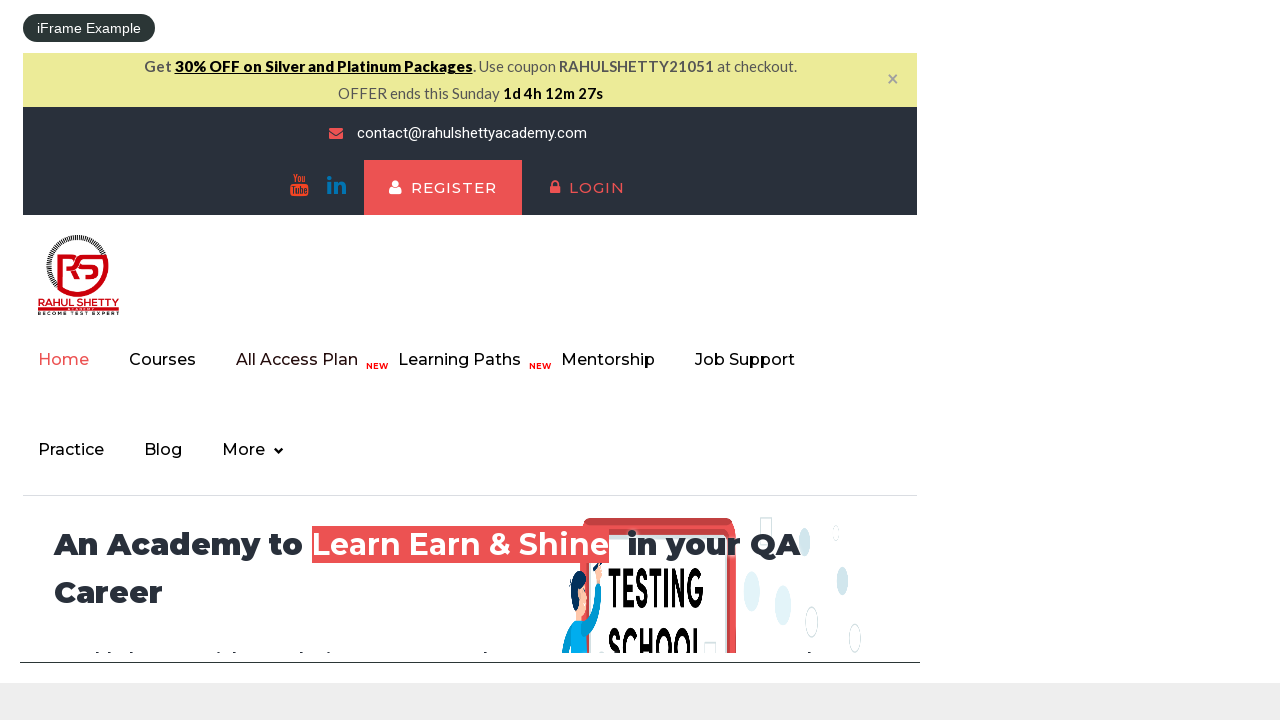

Located text element with selector .text h2
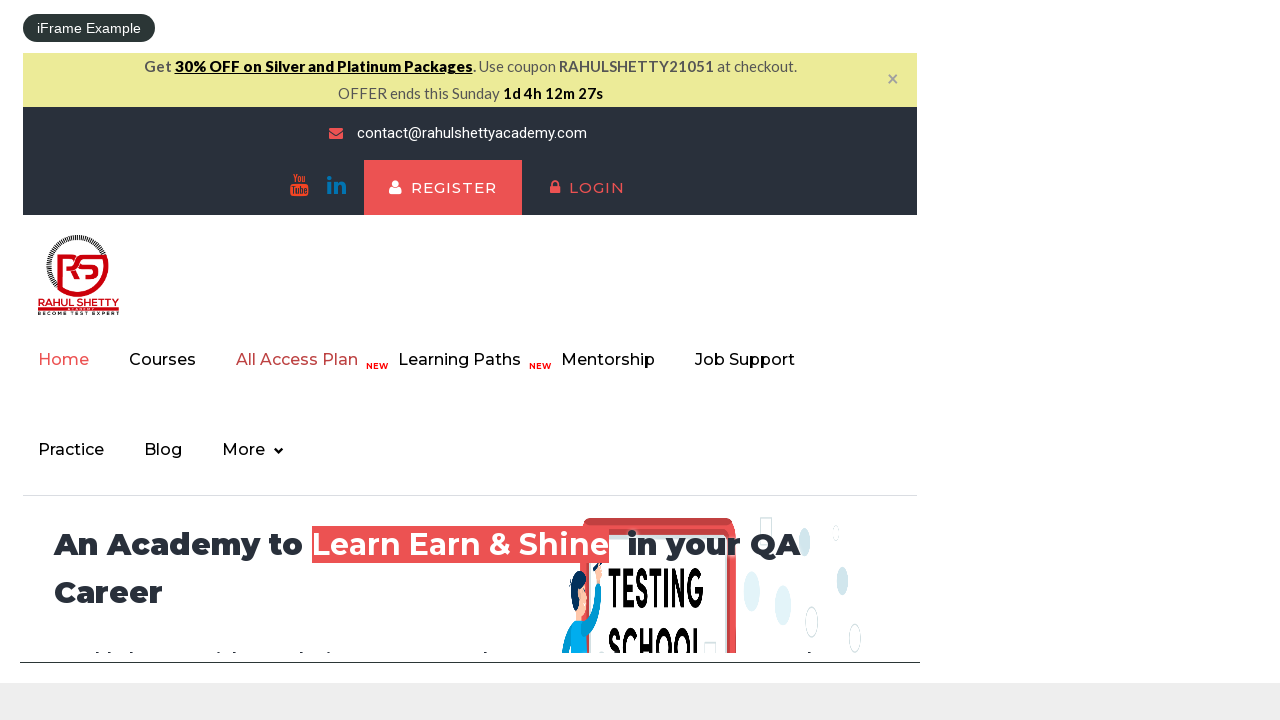

Text element appeared in iframe
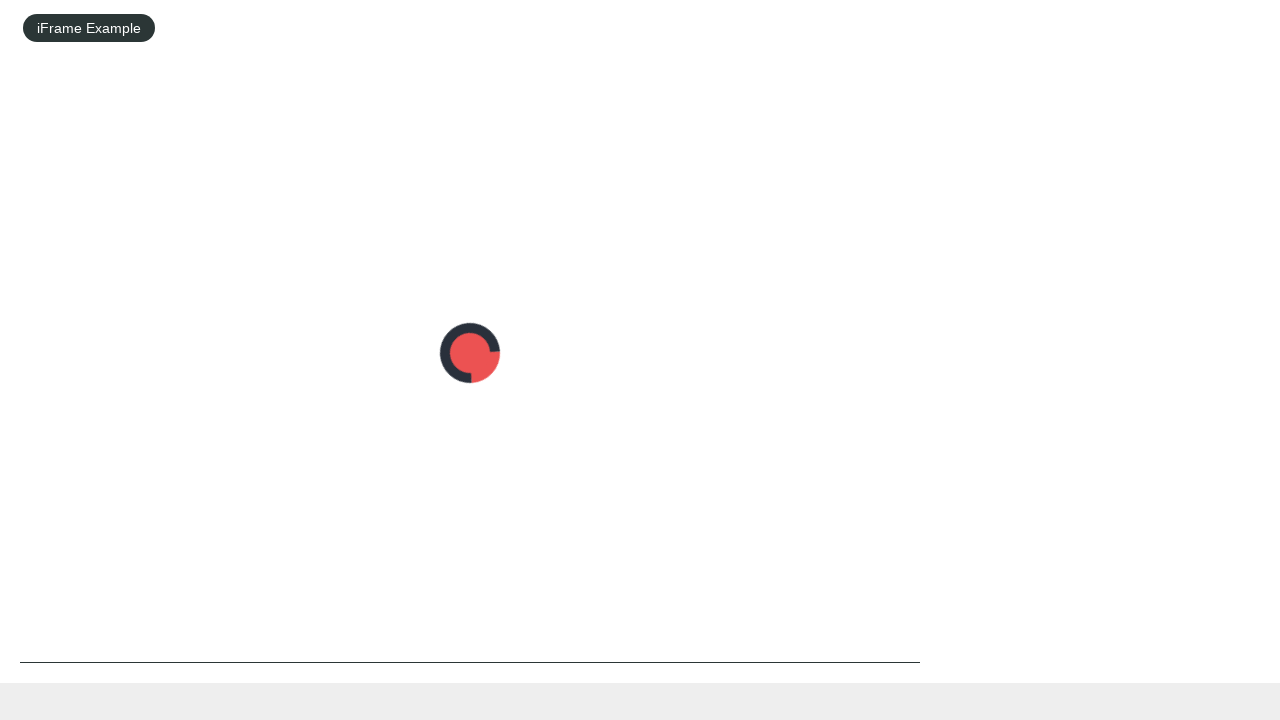

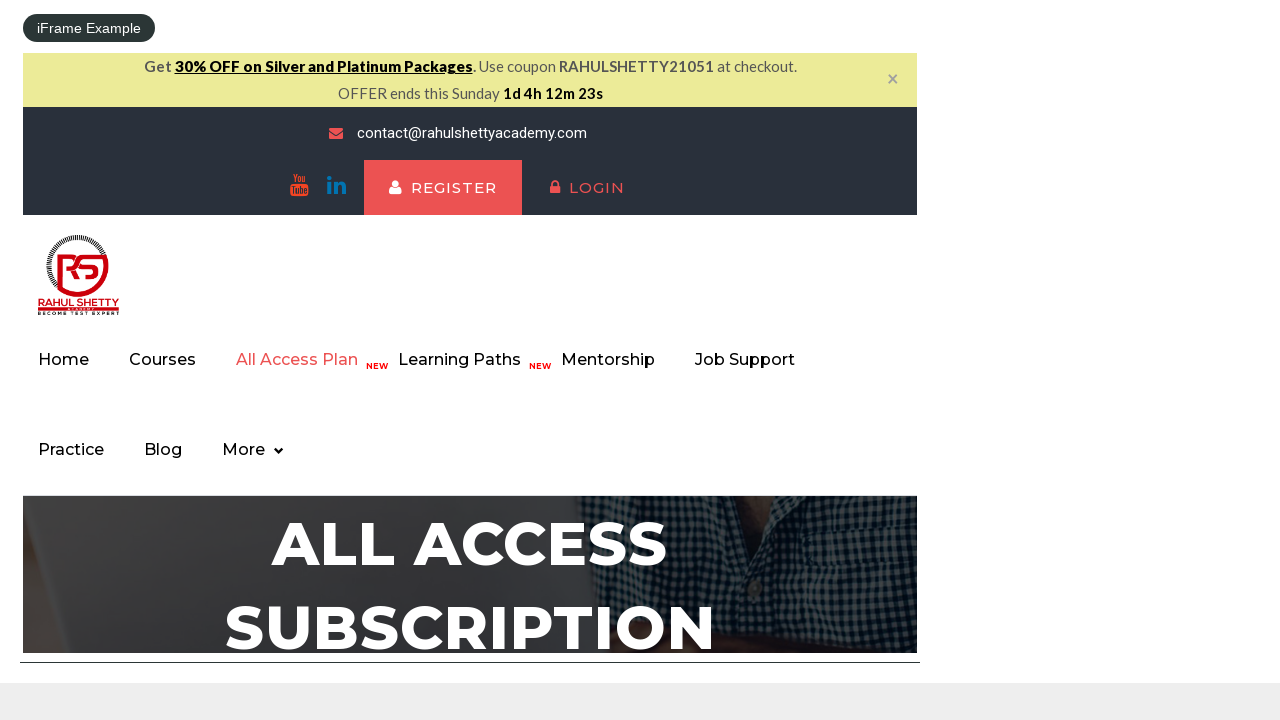